Tests email confirmation validation by entering mismatched emails and verifying error message

Starting URL: https://alada.vn/tai-khoan/dang-ky.html

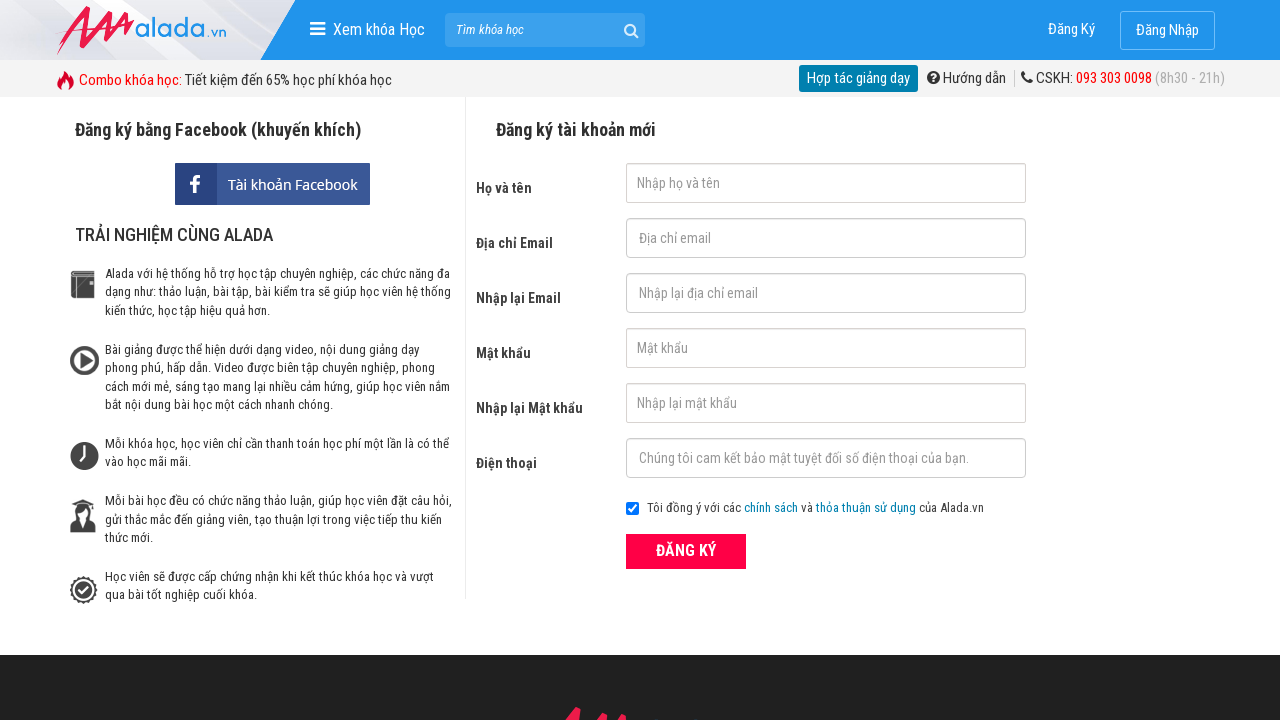

Filled first name field with 'Pham Thi Phuong' on #txtFirstname
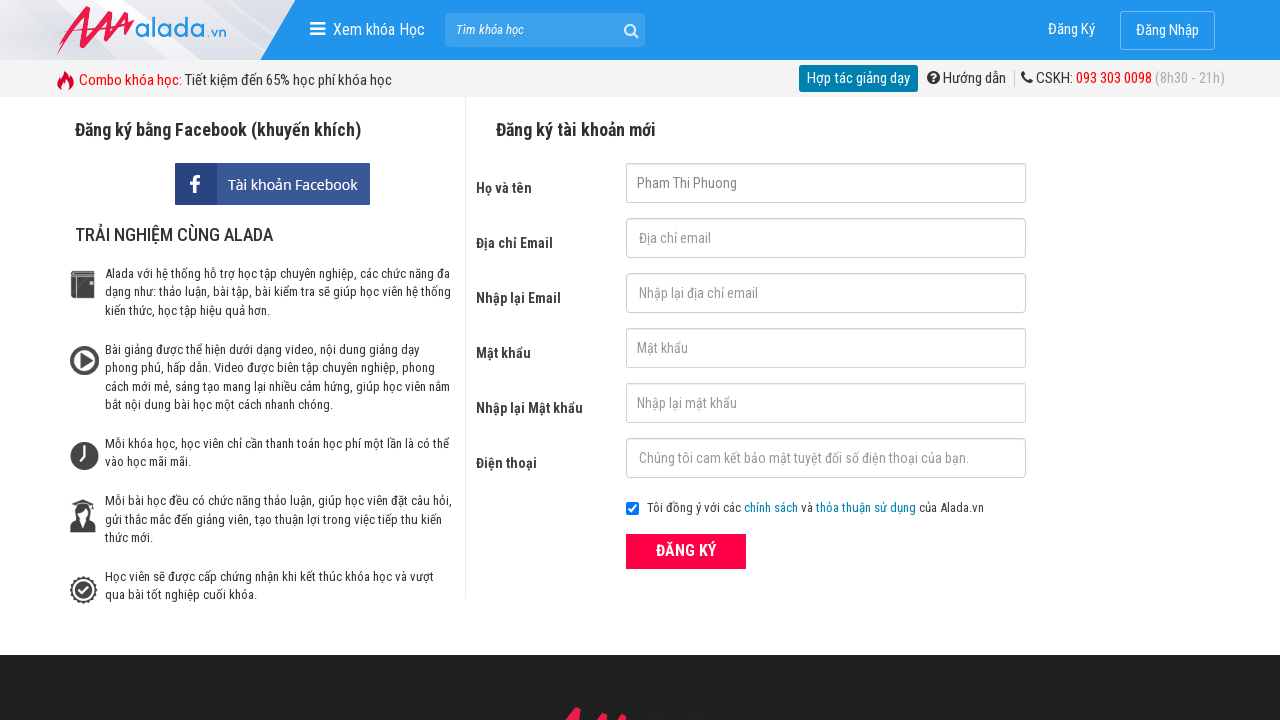

Filled email field with 'ptphuong.hnue@gmail.com' on #txtEmail
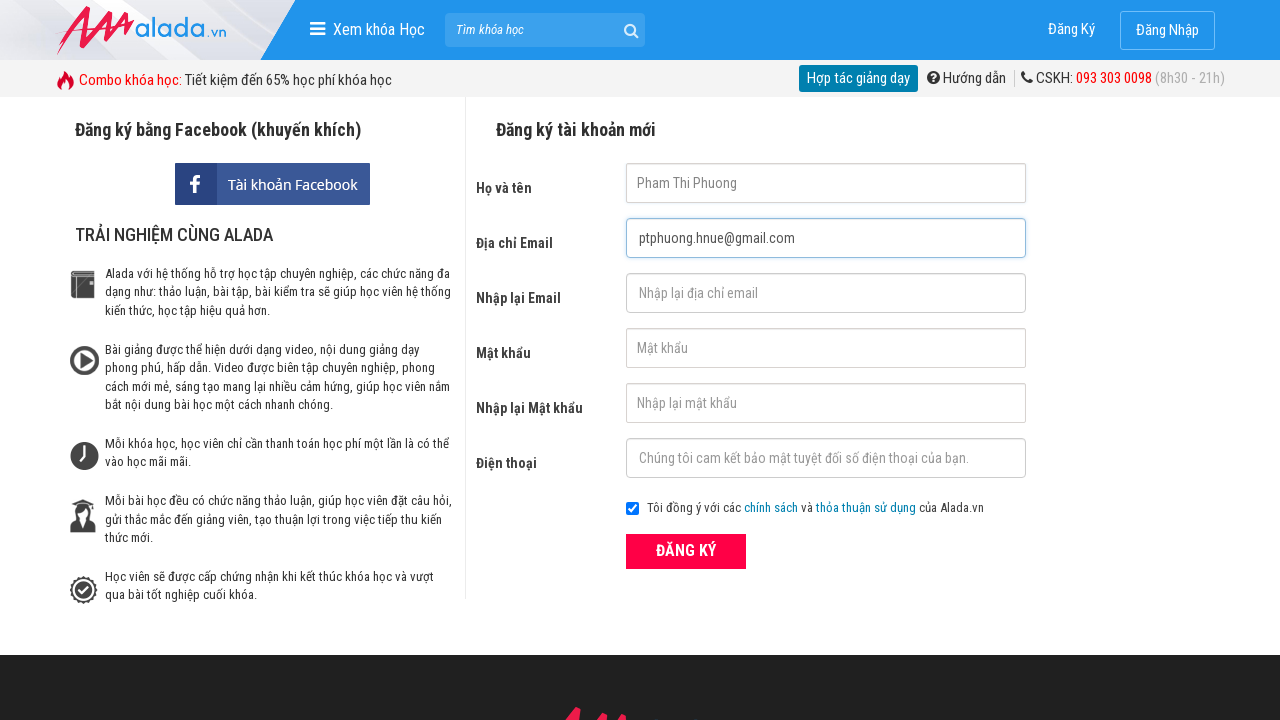

Filled email confirmation field with mismatched email 'ptphuongb.hnue@gmail.com' on #txtCEmail
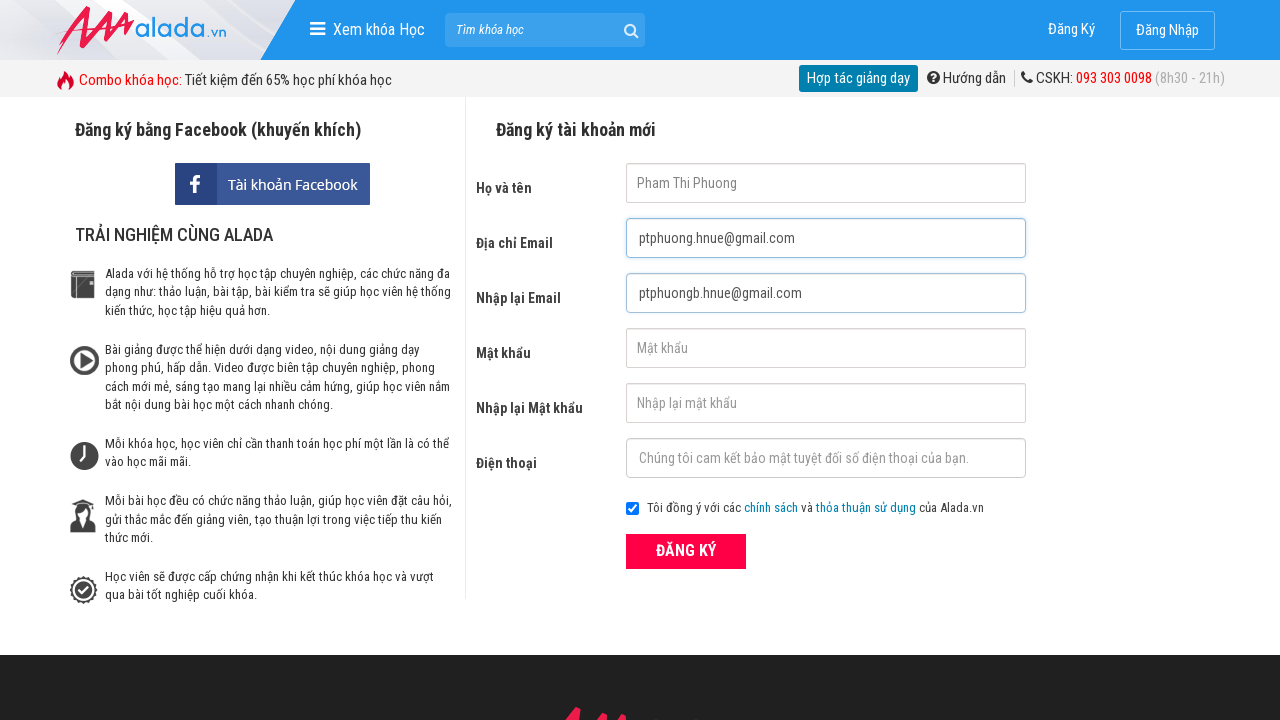

Filled password field with 'abcd1234' on #txtPassword
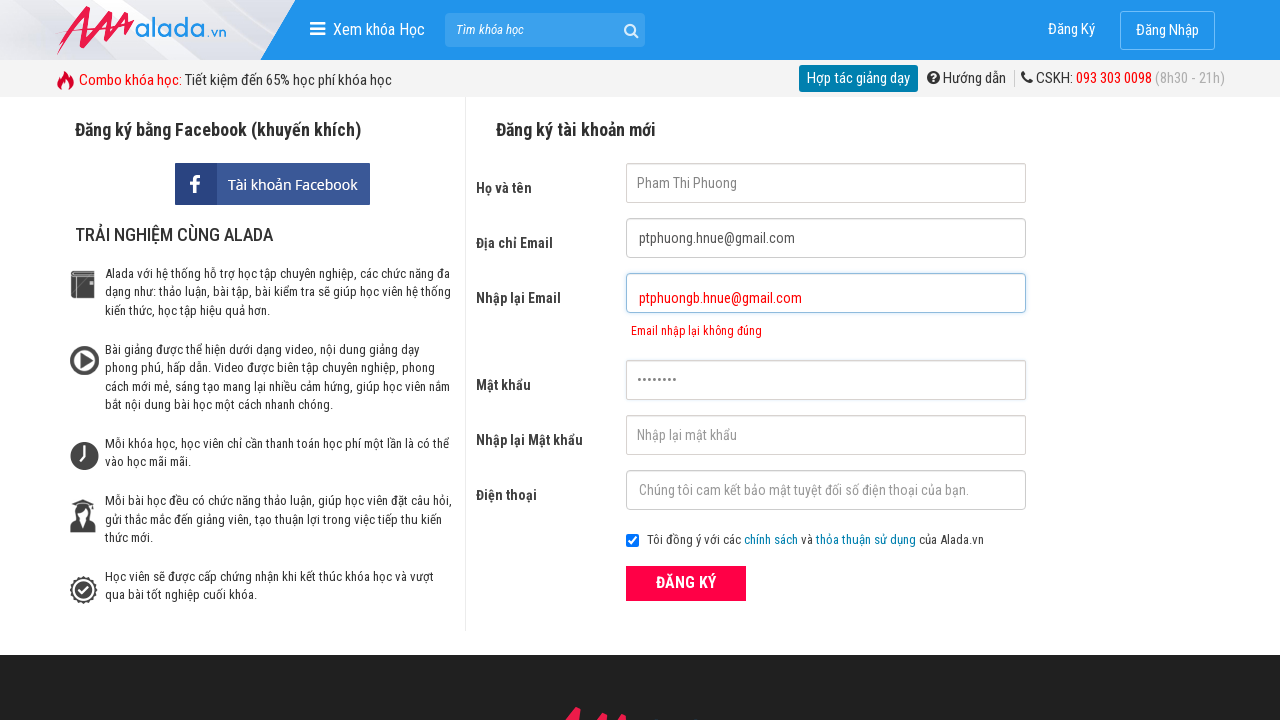

Filled password confirmation field with 'abcd1234' on #txtCPassword
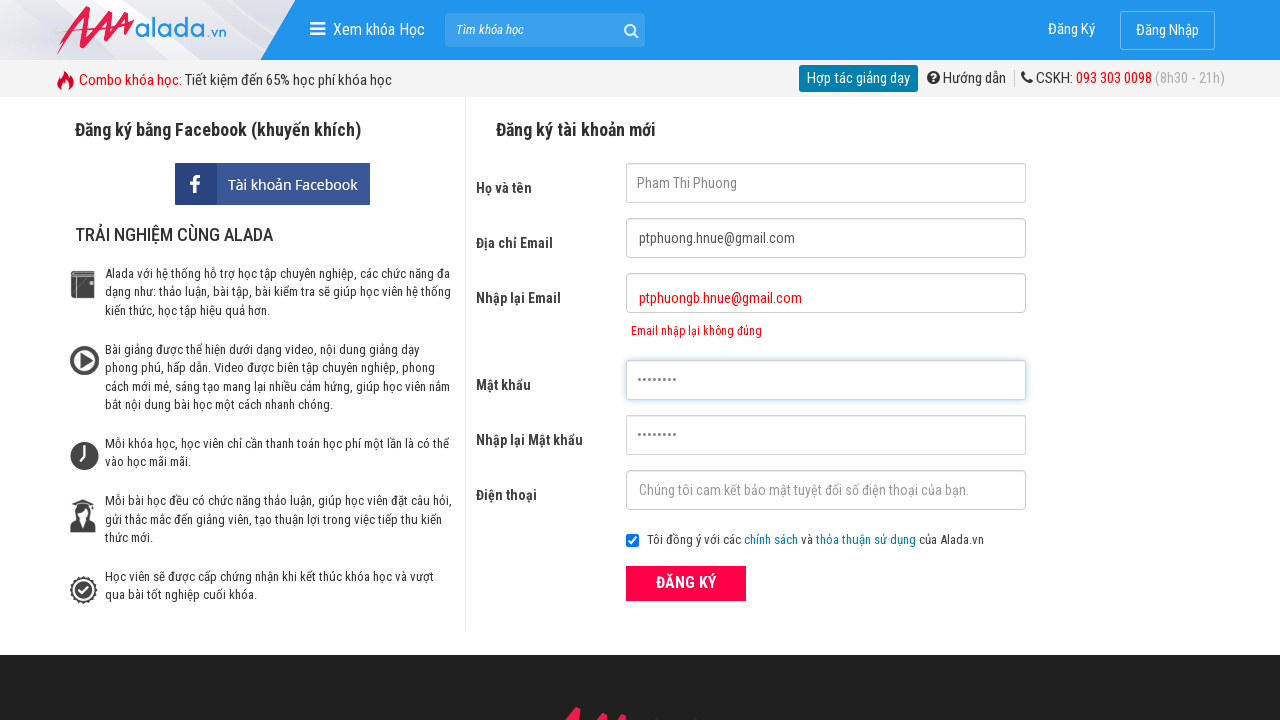

Filled phone field with '0331259600' on #txtPhone
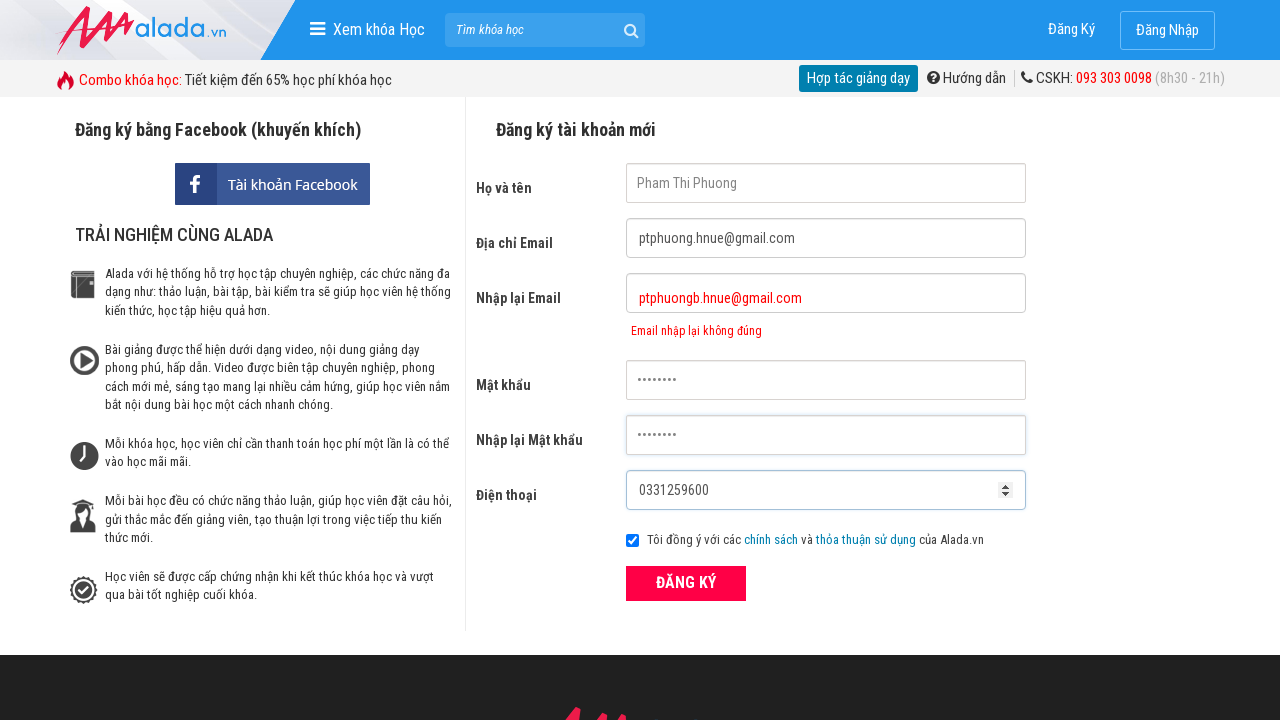

Clicked submit button to register with mismatched emails at (686, 583) on button.btn_pink_sm.fs16
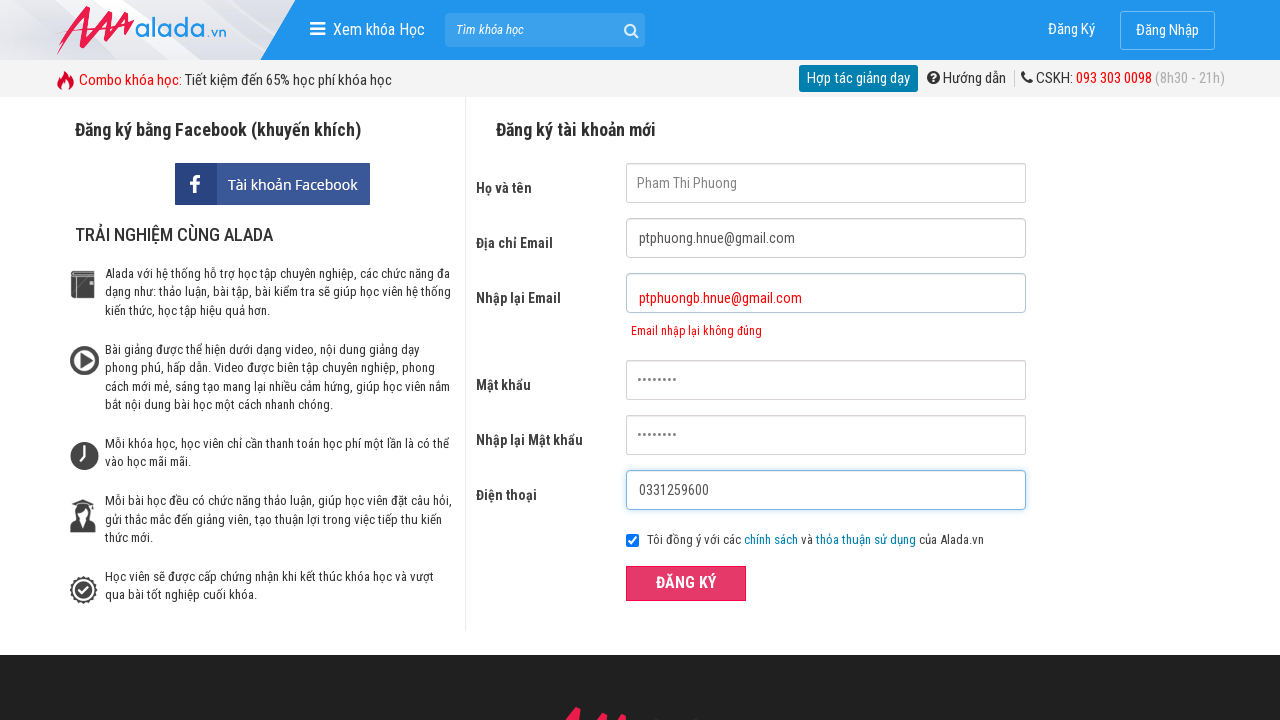

Email confirmation error message appeared
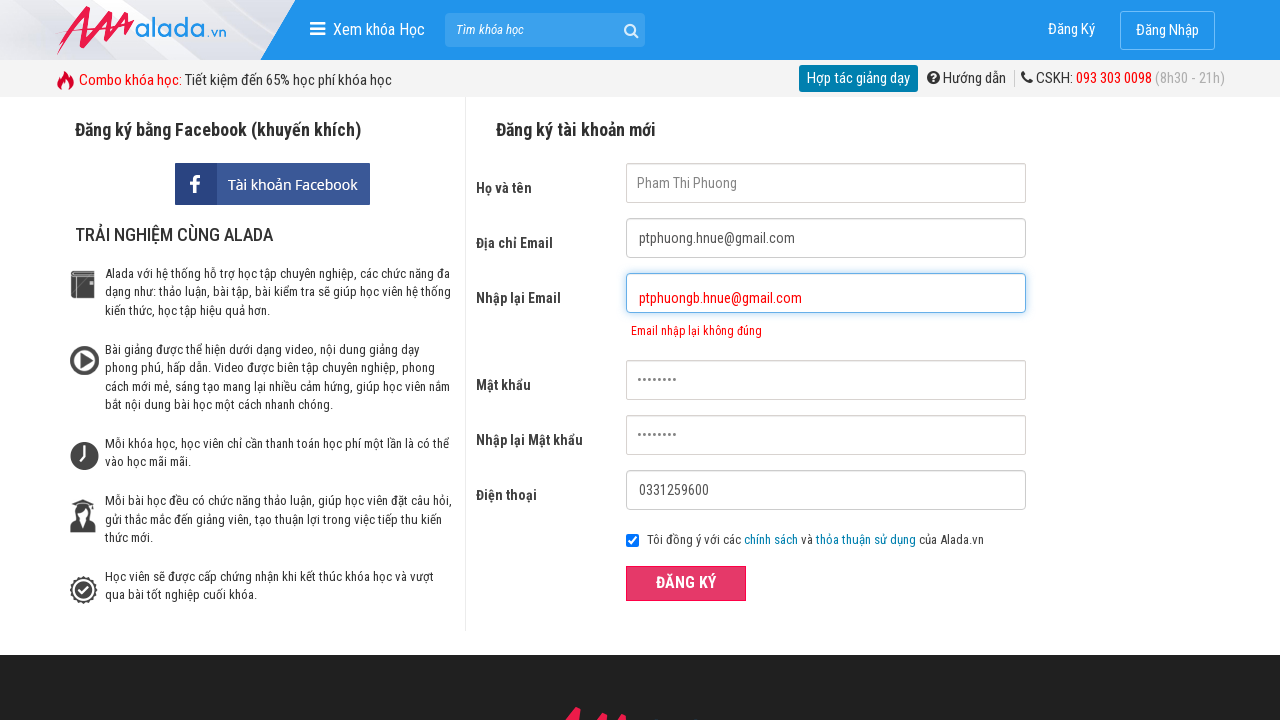

Verified error message displays 'Email nhập lại không đúng' (Email confirmation is incorrect)
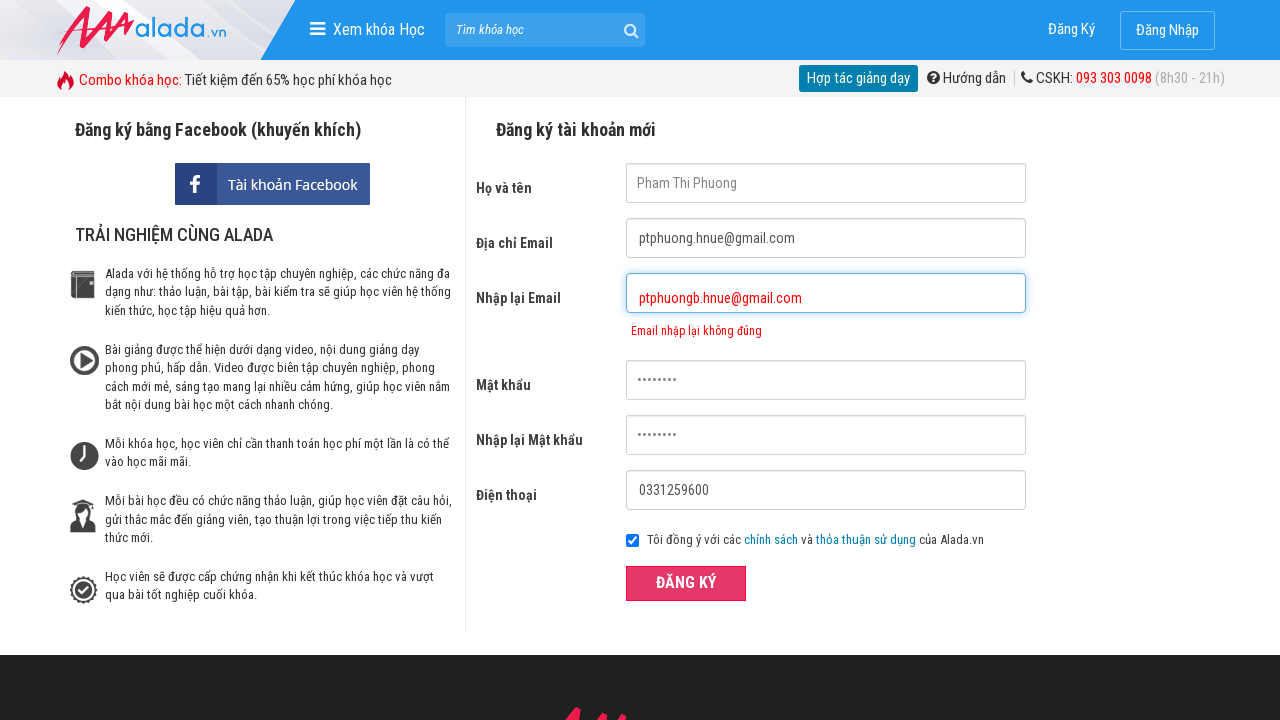

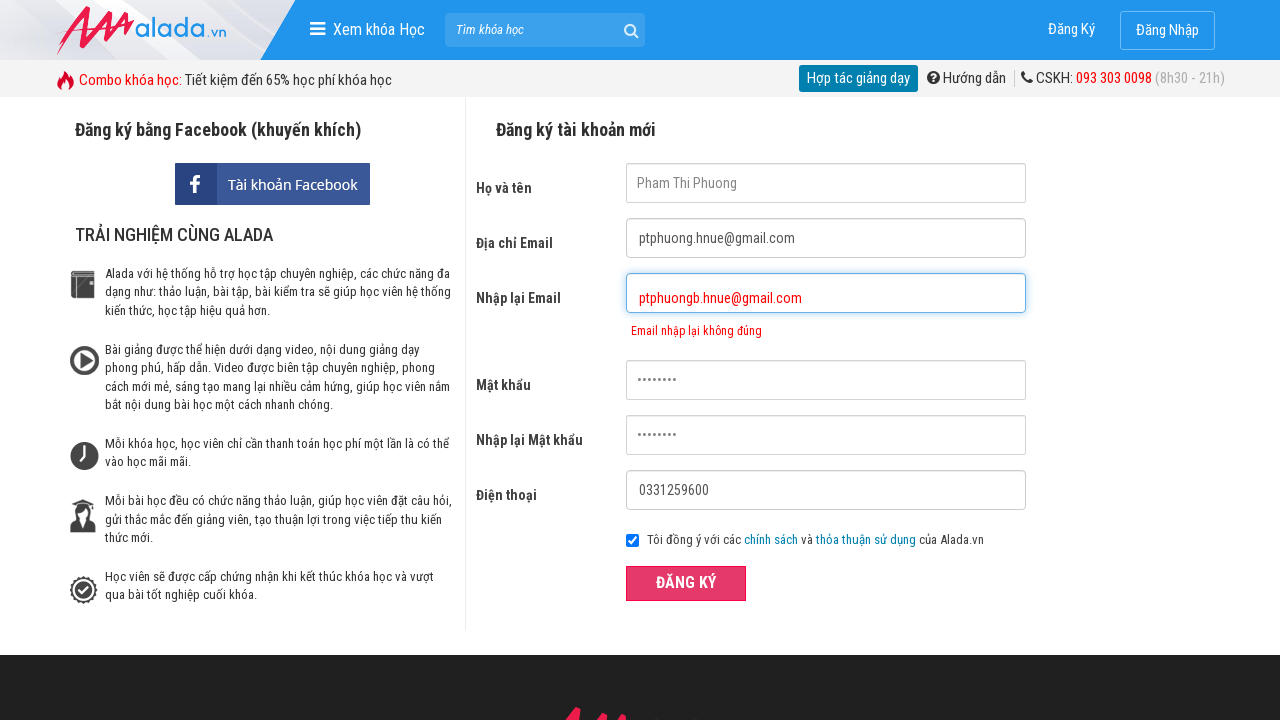